Navigates to a Brazilian government health agency page and verifies that PDF annexes (Anexo I and Anexo II) are present on the page with valid links.

Starting URL: https://www.gov.br/ans/pt-br/acesso-a-informacao/participacao-da-sociedade/atualizacao-do-rol-de-procedimentos

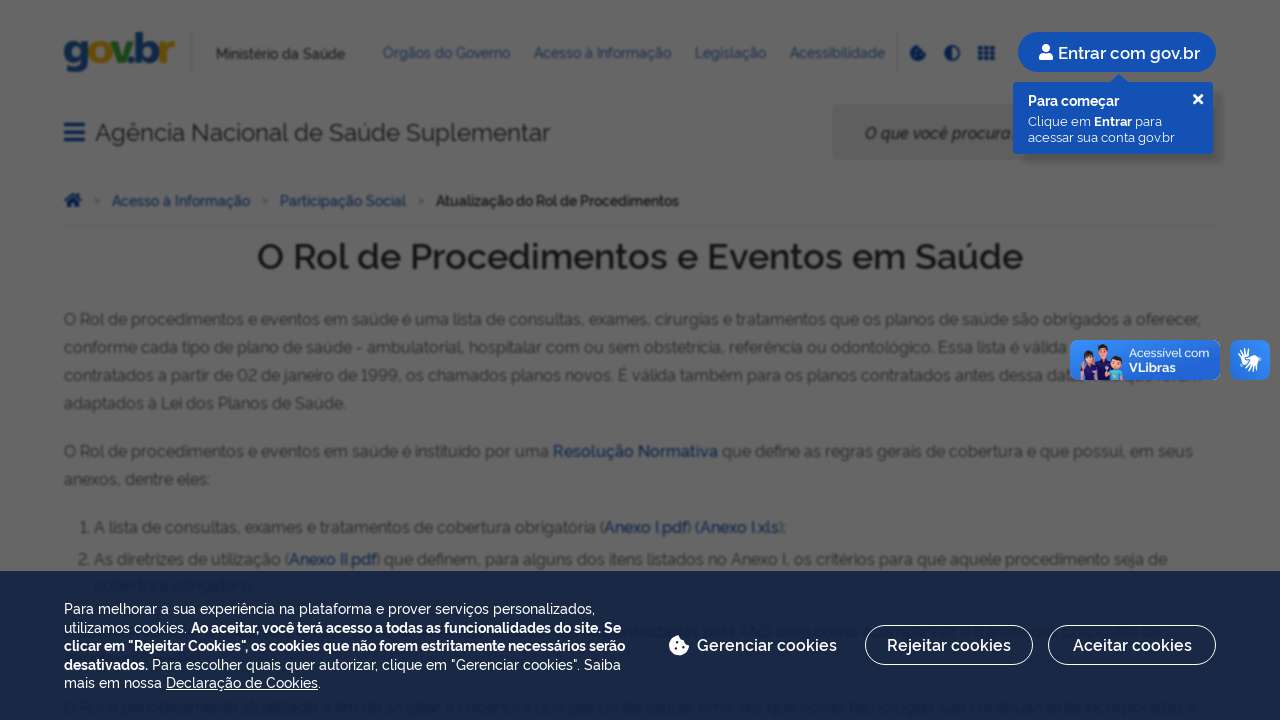

Waited for page to reach networkidle load state
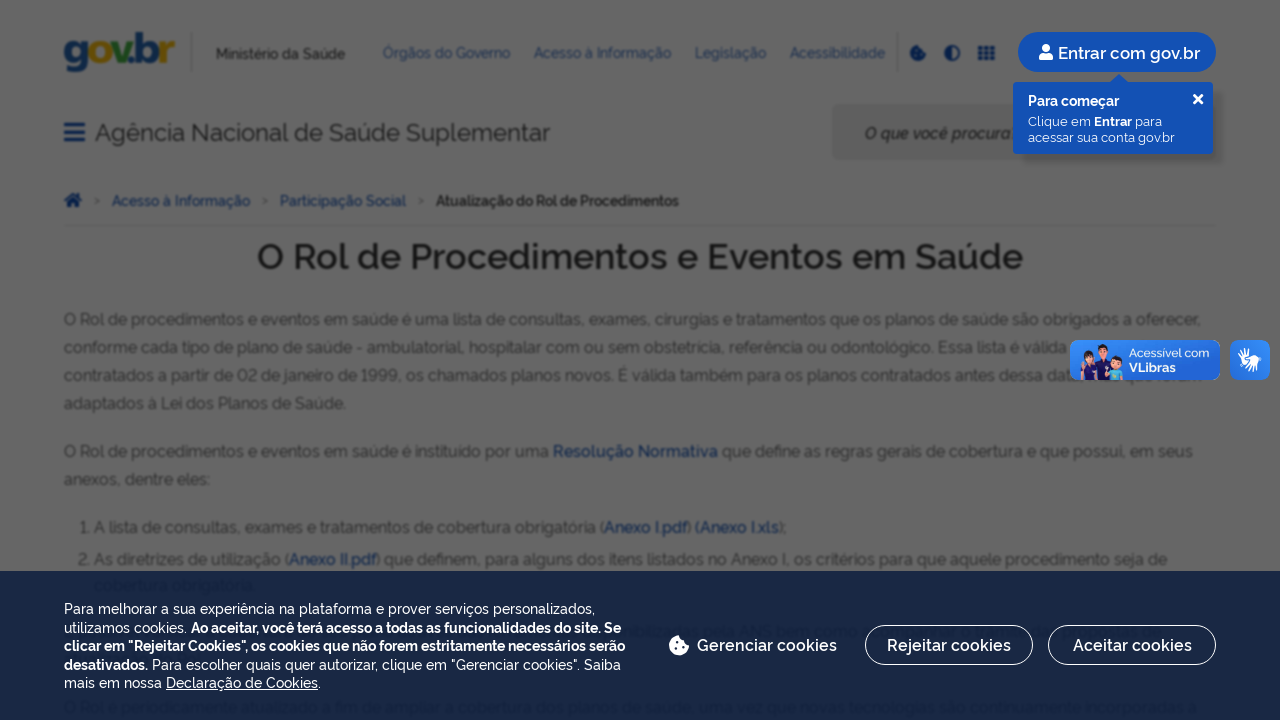

Verified Anexo I link is present on the page
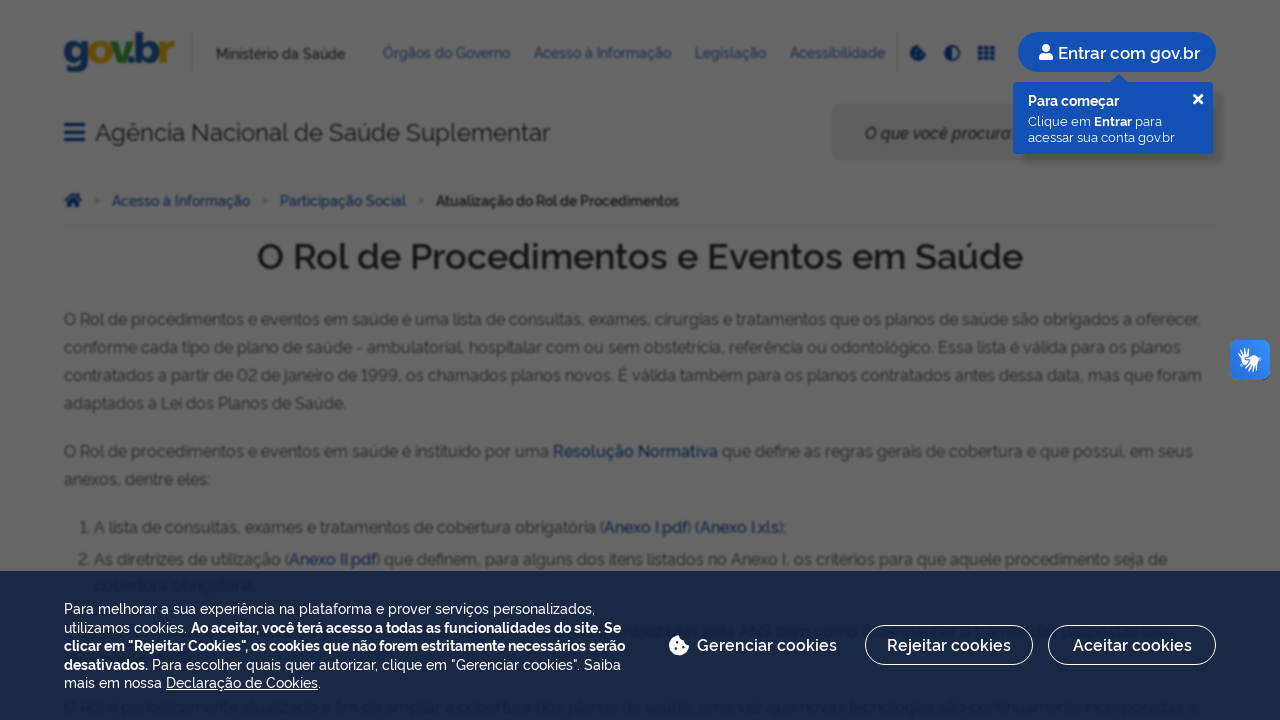

Verified Anexo II link is present on the page
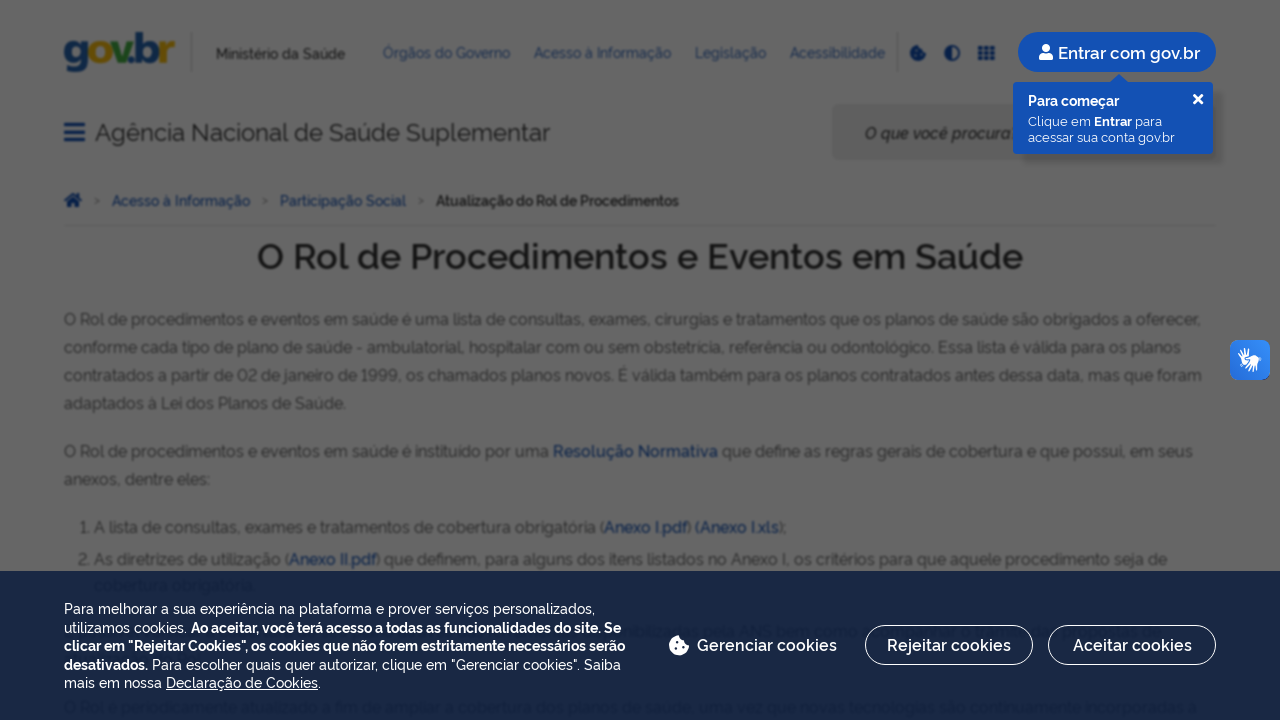

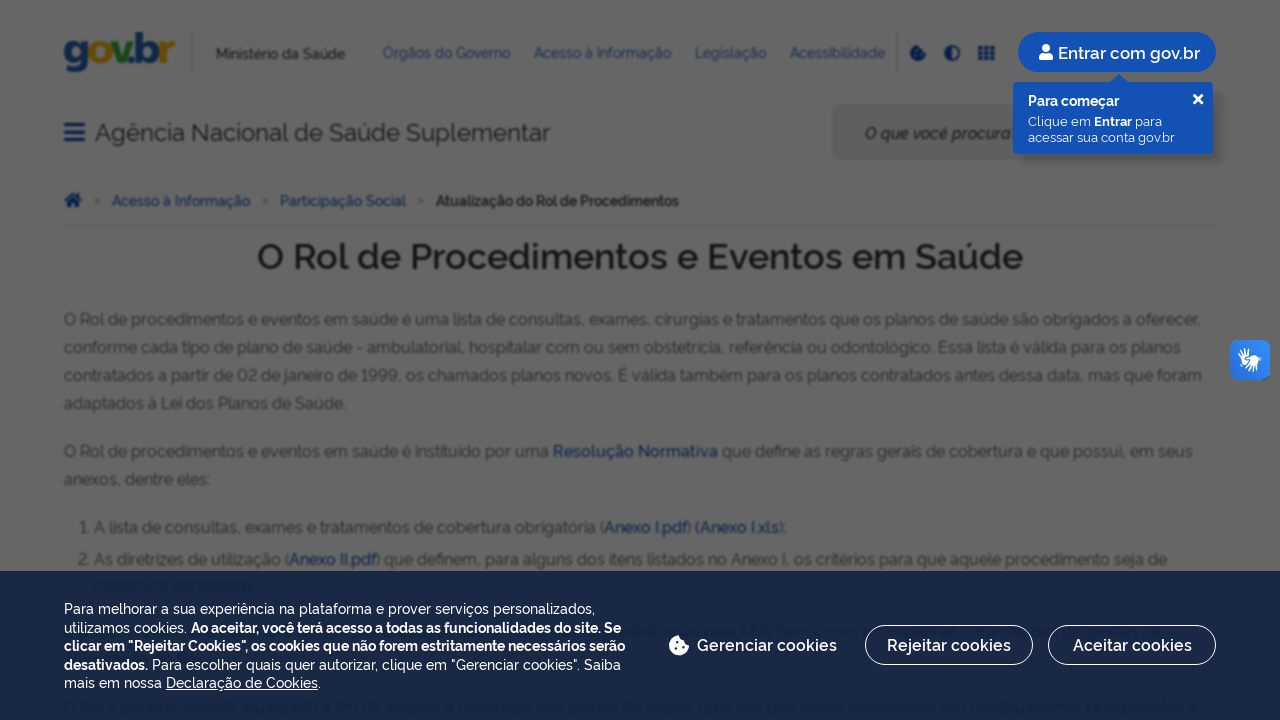